Tests that the Clear completed button displays correct text after completing an item

Starting URL: https://demo.playwright.dev/todomvc

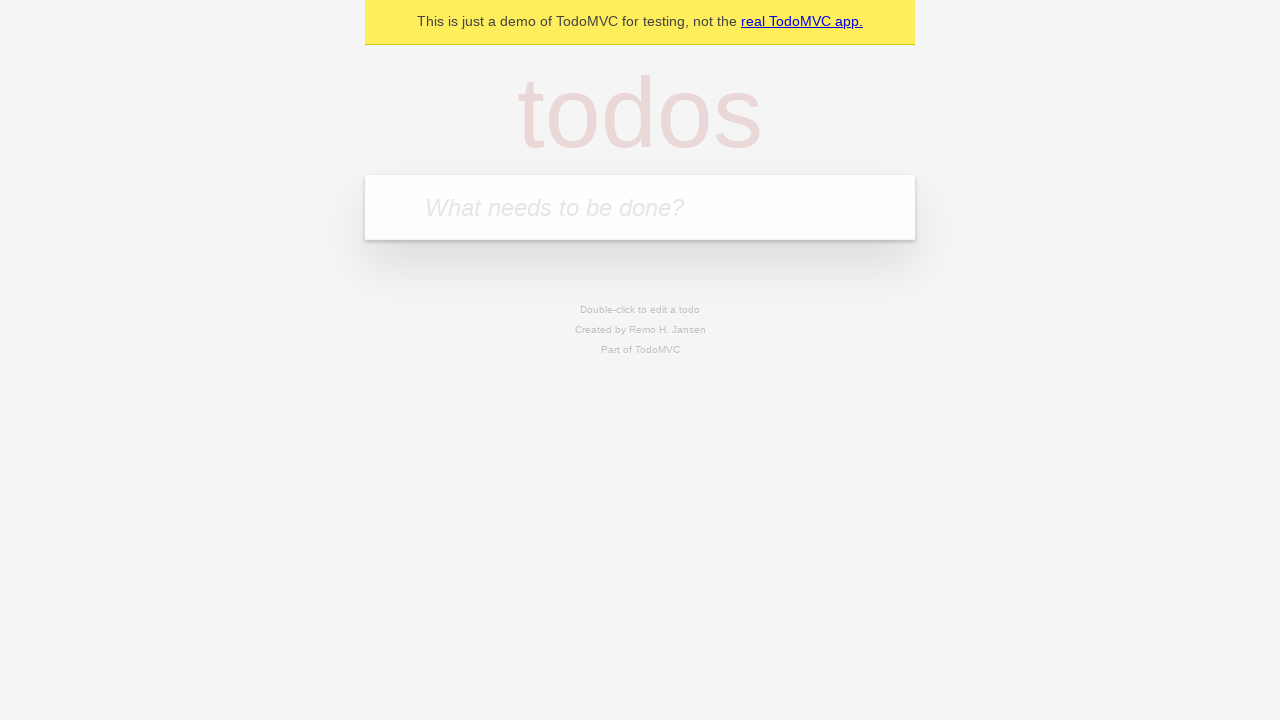

Filled todo input with 'buy some cheese' on internal:attr=[placeholder="What needs to be done?"i]
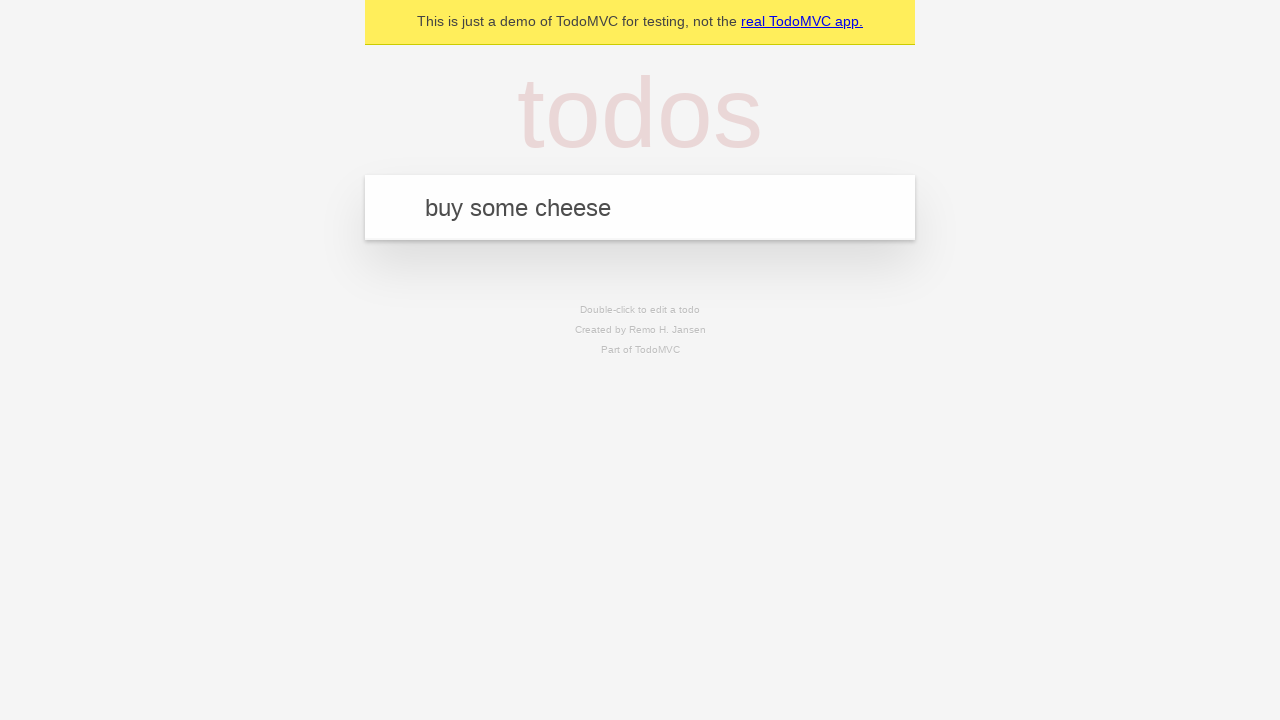

Pressed Enter to create first todo on internal:attr=[placeholder="What needs to be done?"i]
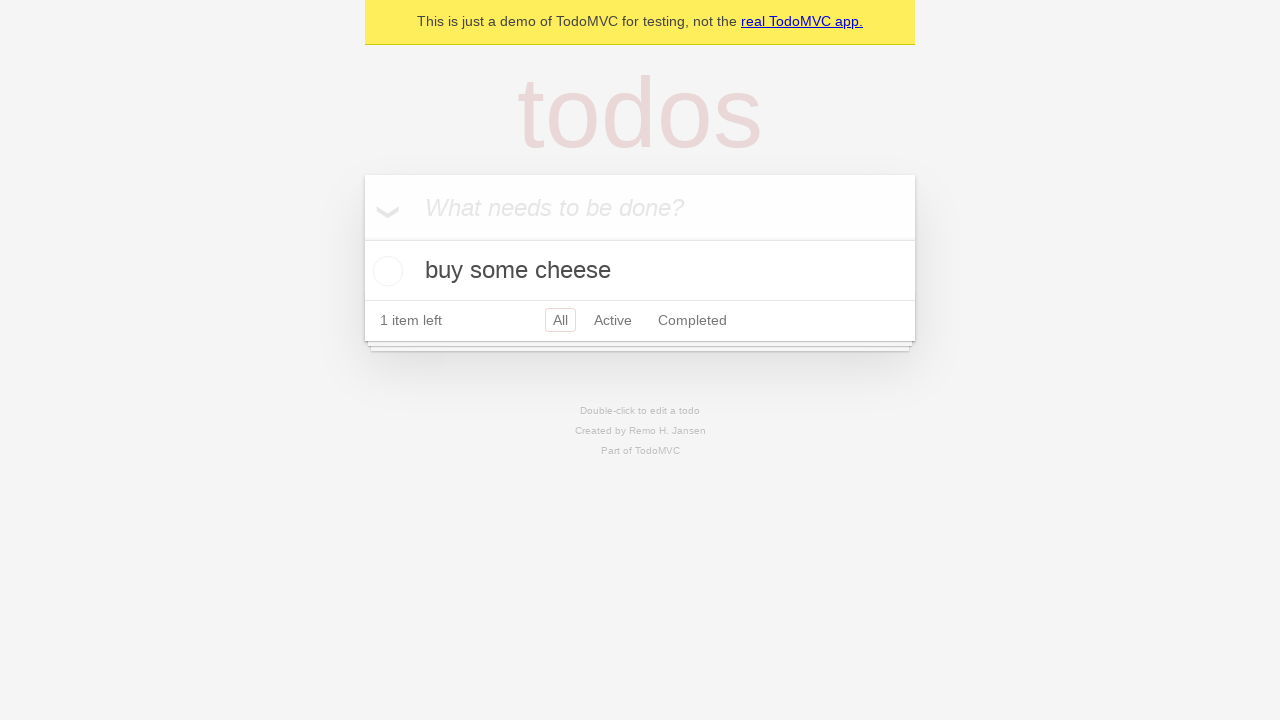

Filled todo input with 'feed the cat' on internal:attr=[placeholder="What needs to be done?"i]
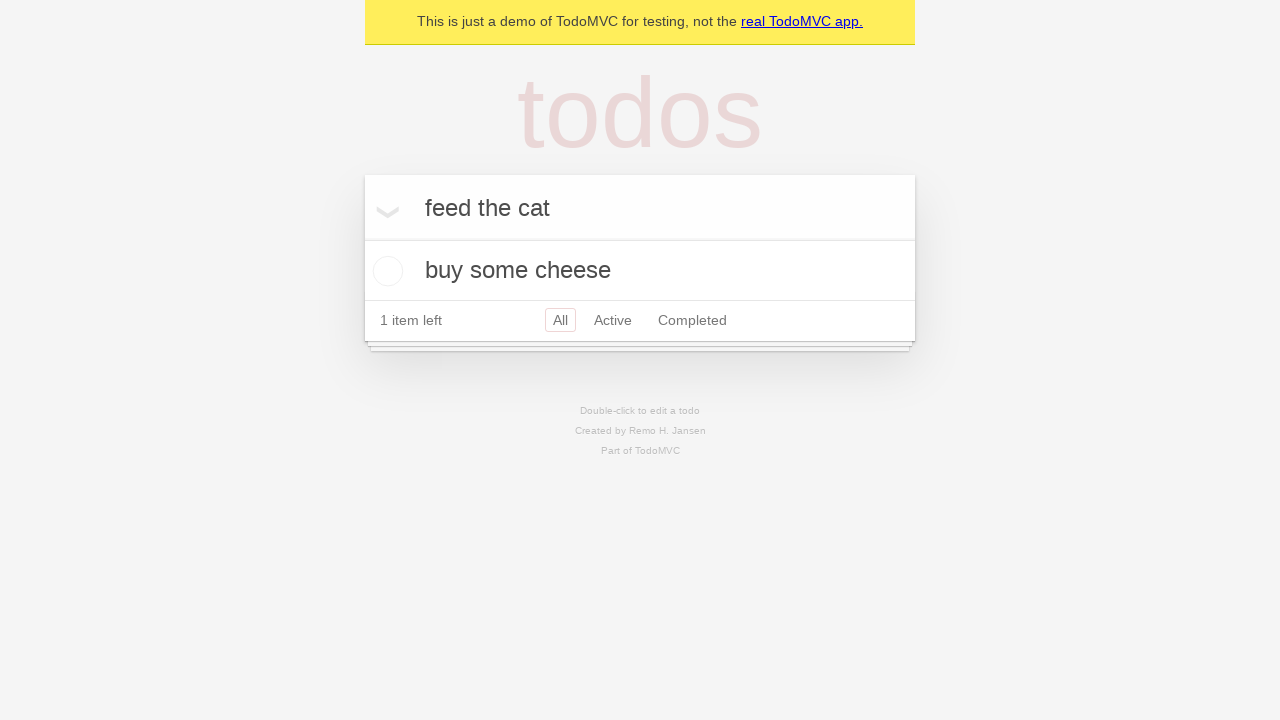

Pressed Enter to create second todo on internal:attr=[placeholder="What needs to be done?"i]
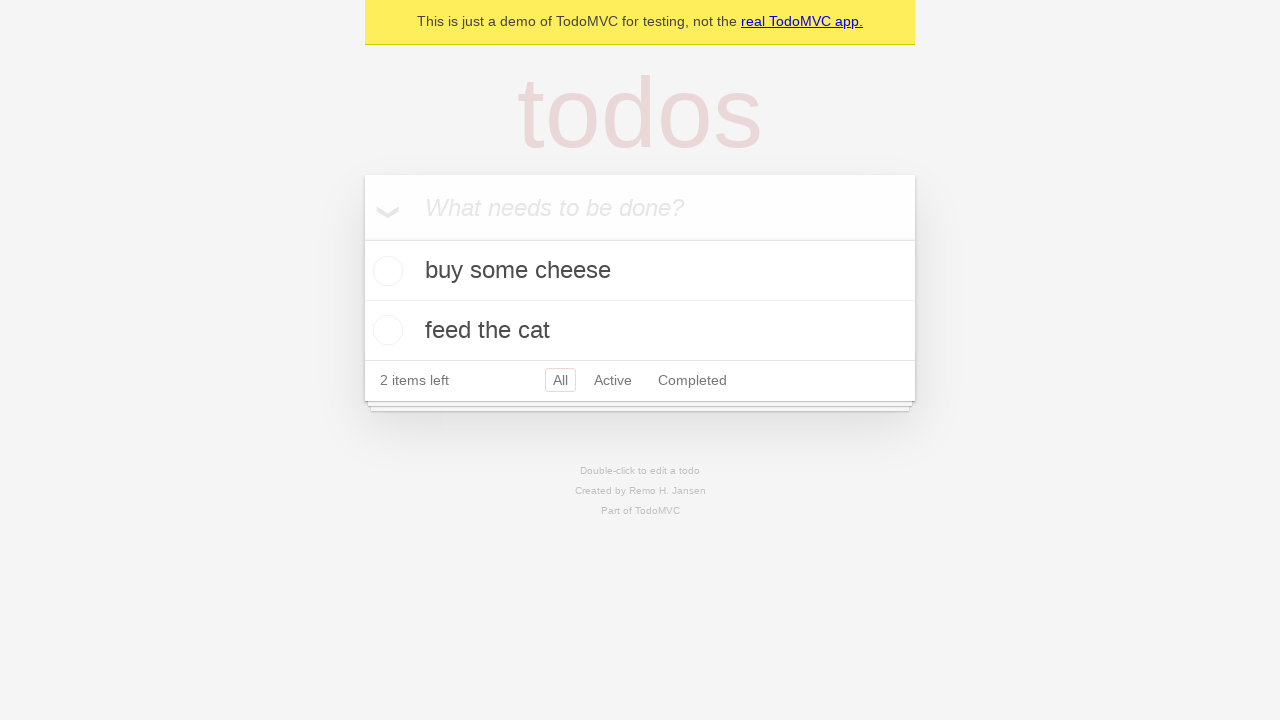

Filled todo input with 'book a doctors appointment' on internal:attr=[placeholder="What needs to be done?"i]
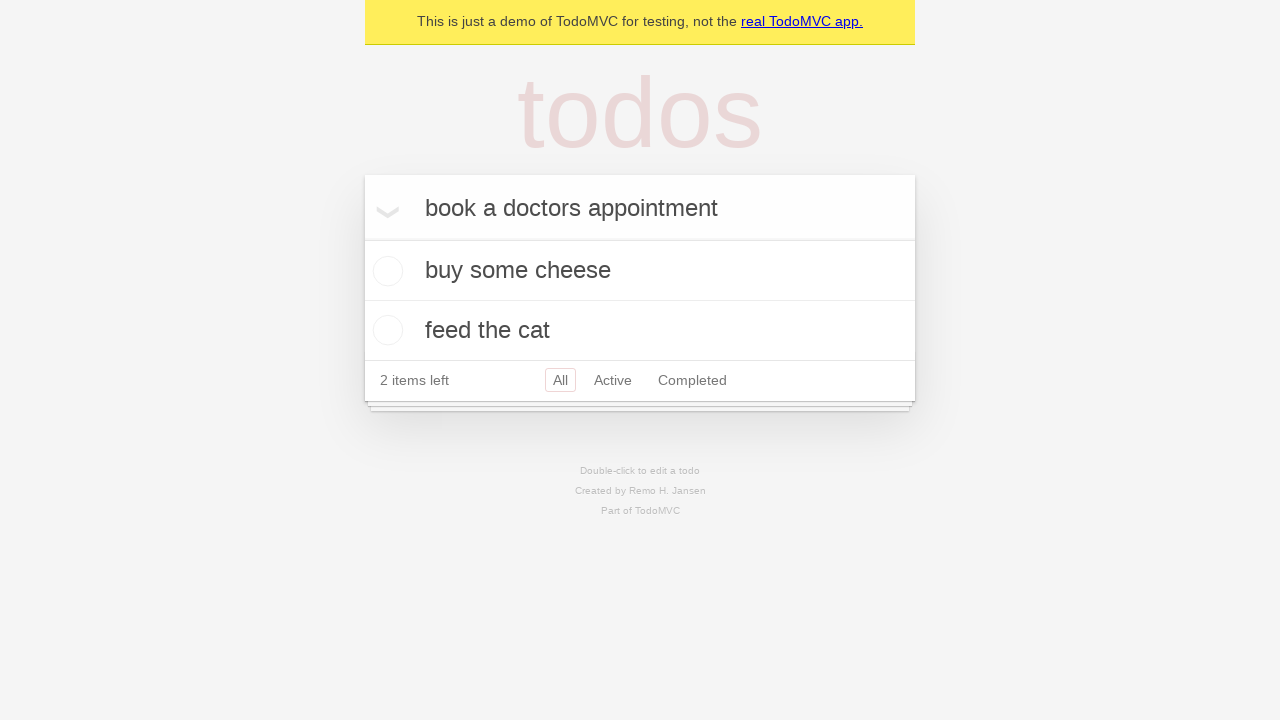

Pressed Enter to create third todo on internal:attr=[placeholder="What needs to be done?"i]
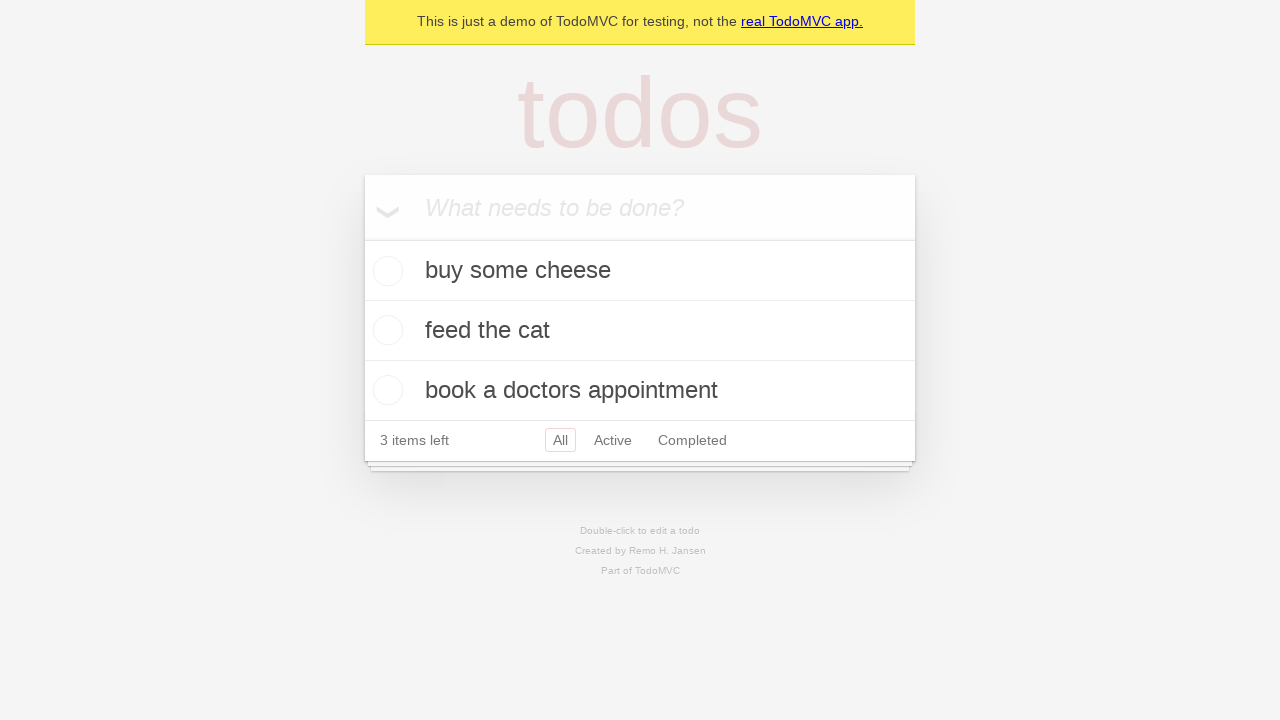

Checked first todo item to mark as completed at (385, 271) on .todo-list li .toggle >> nth=0
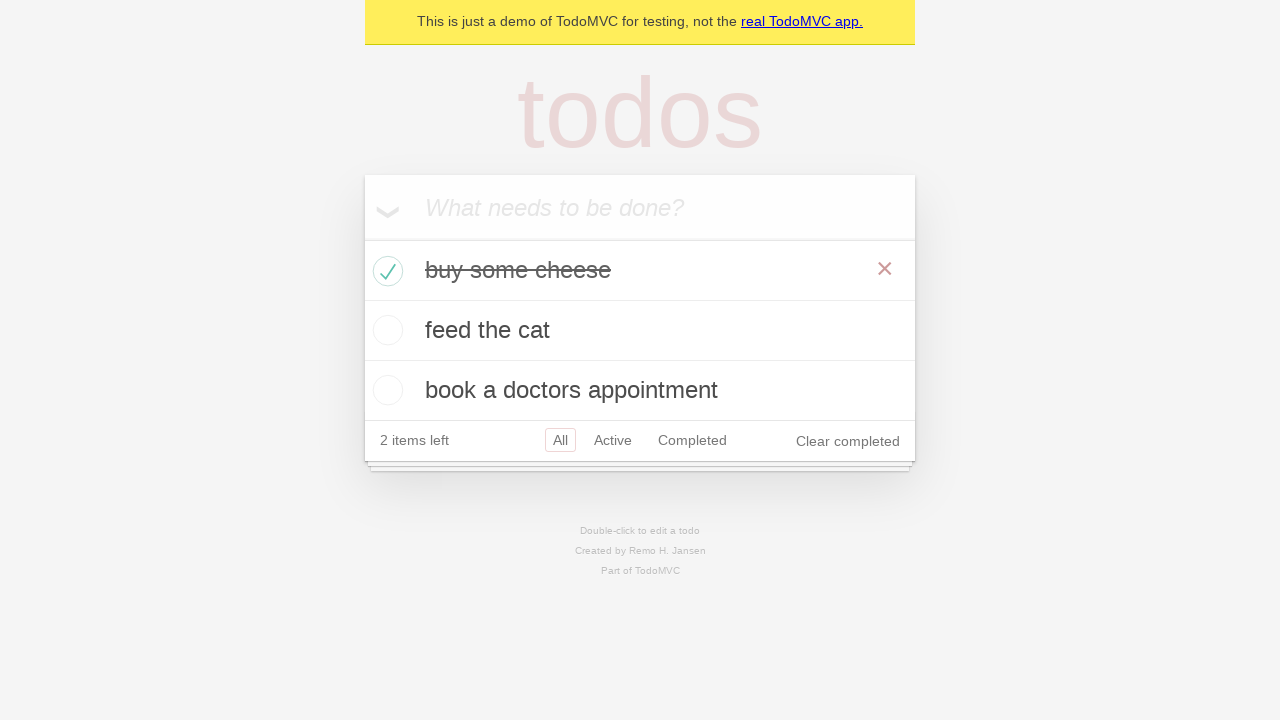

Verified Clear completed button is visible after marking item complete
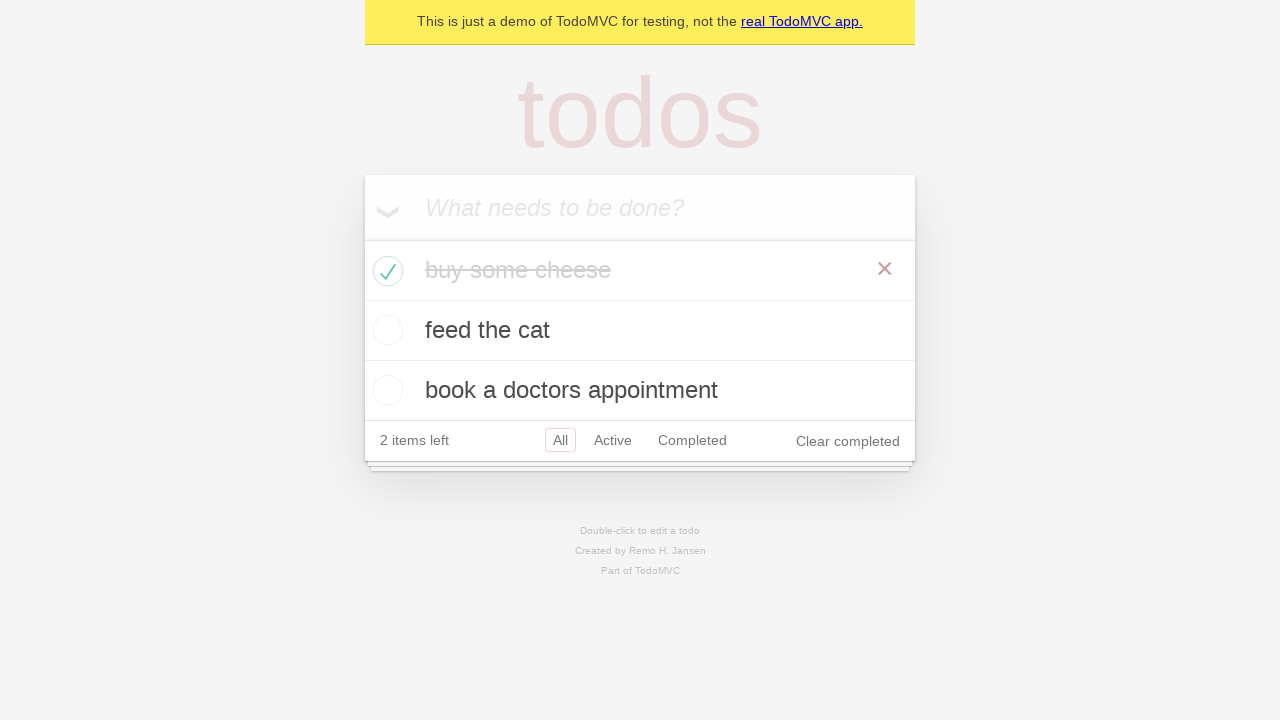

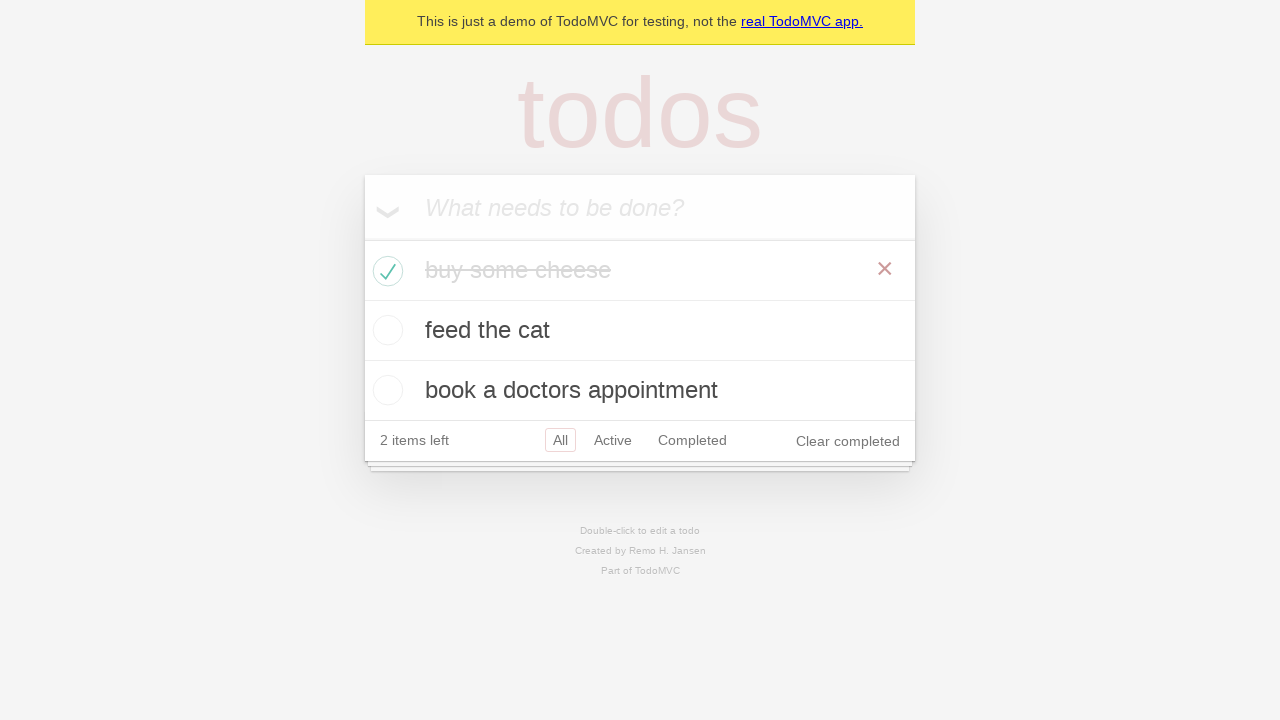